Tests basic JavaScript alert handling by clicking an alert button, accepting the alert, and verifying the confirmation message

Starting URL: https://vinothqaacademy.com/alert-and-popup/

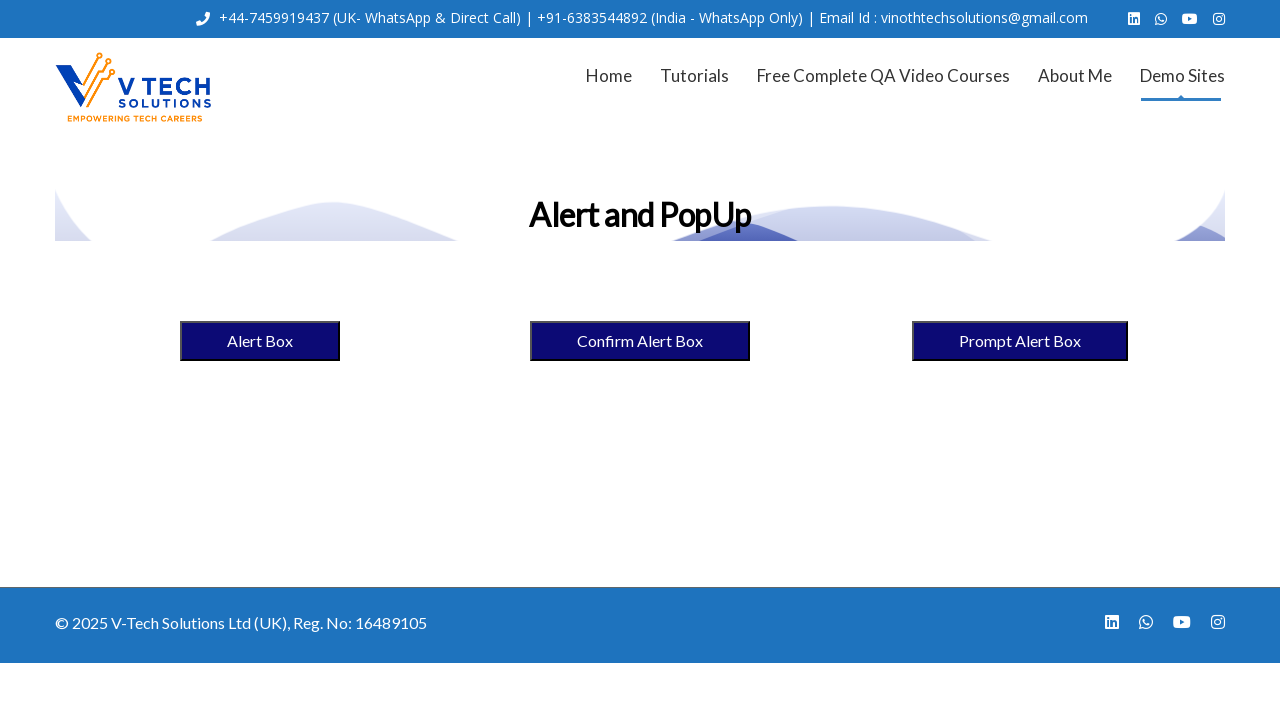

Set up dialog handler to accept alerts
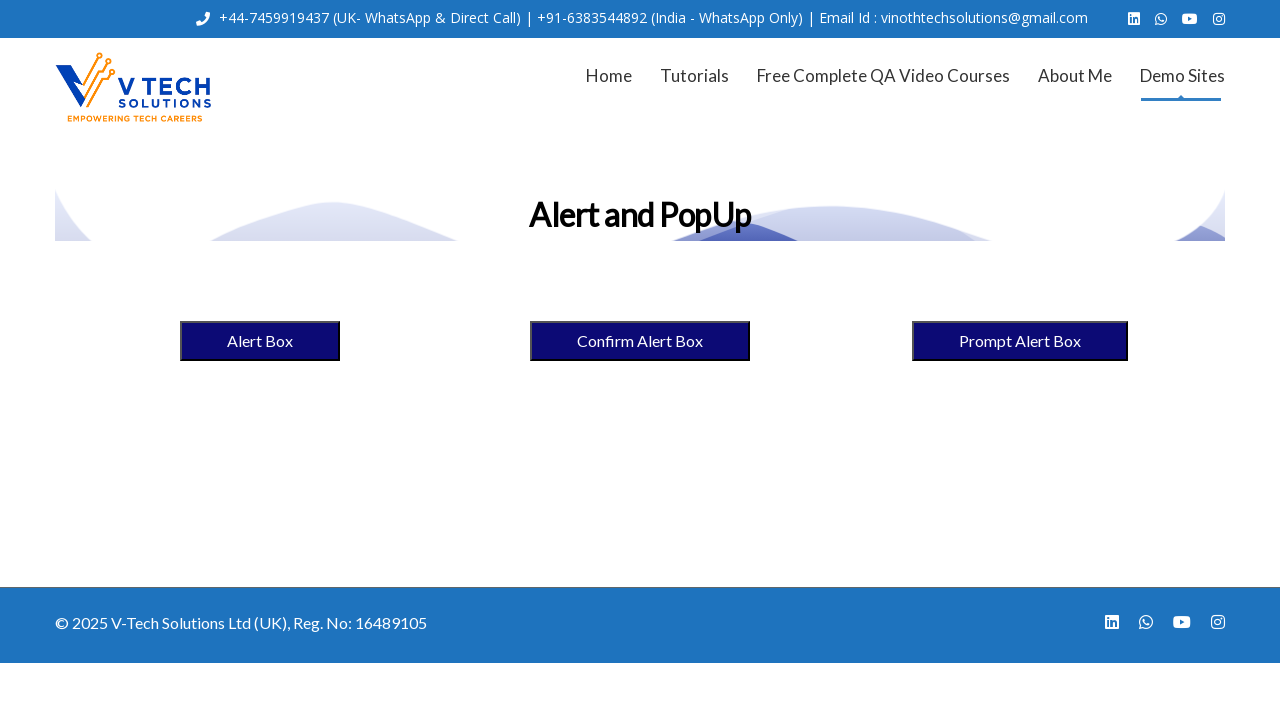

Clicked the alert box button at (260, 341) on [name='alertbox']
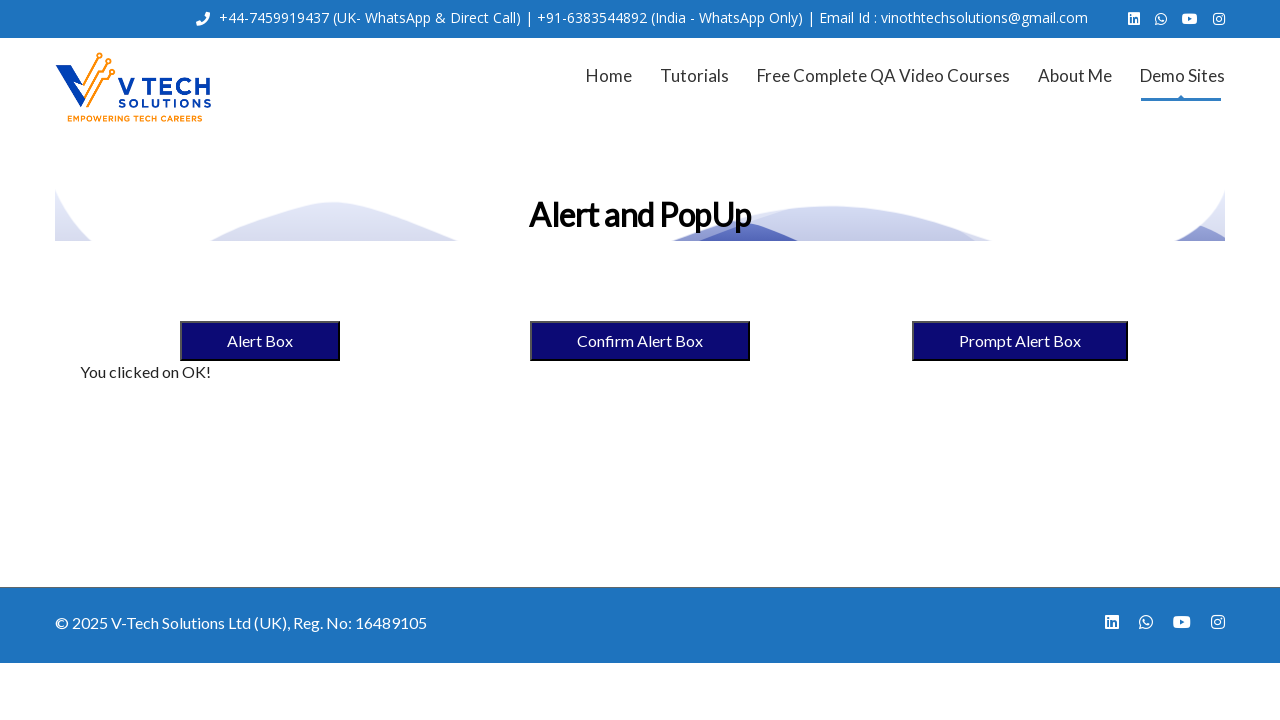

Verified confirmation message 'You clicked on OK!' appeared
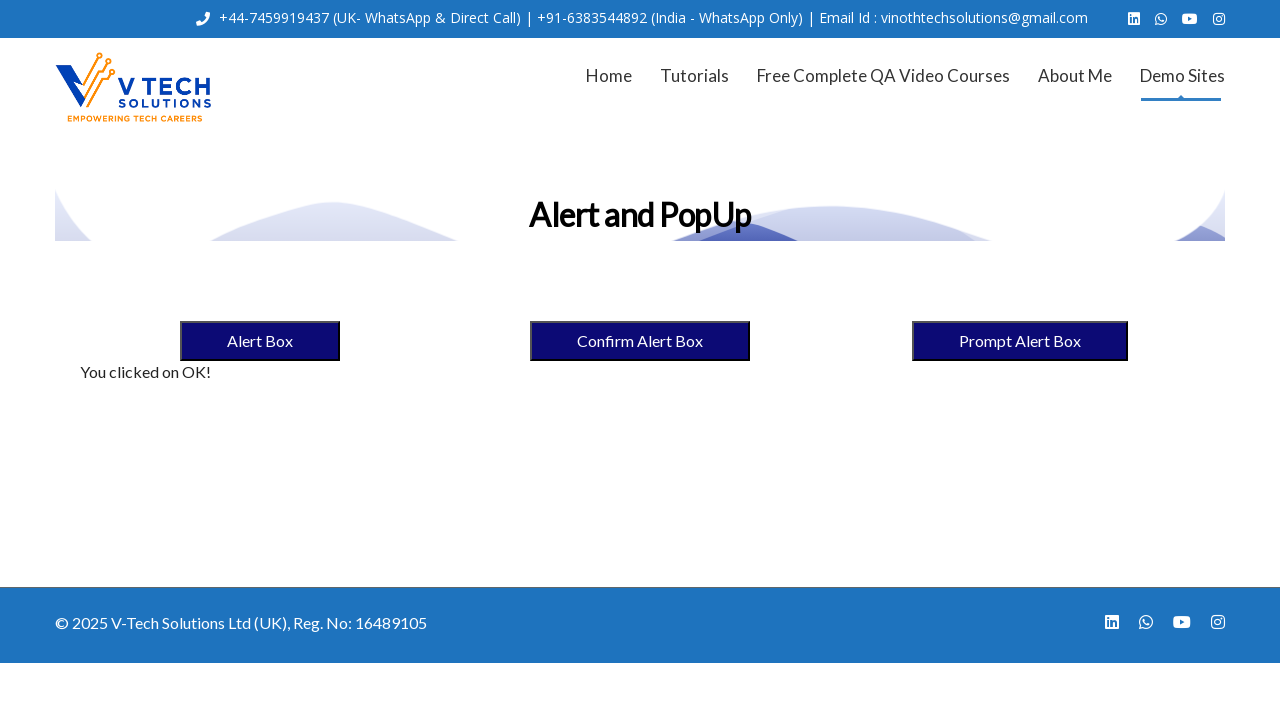

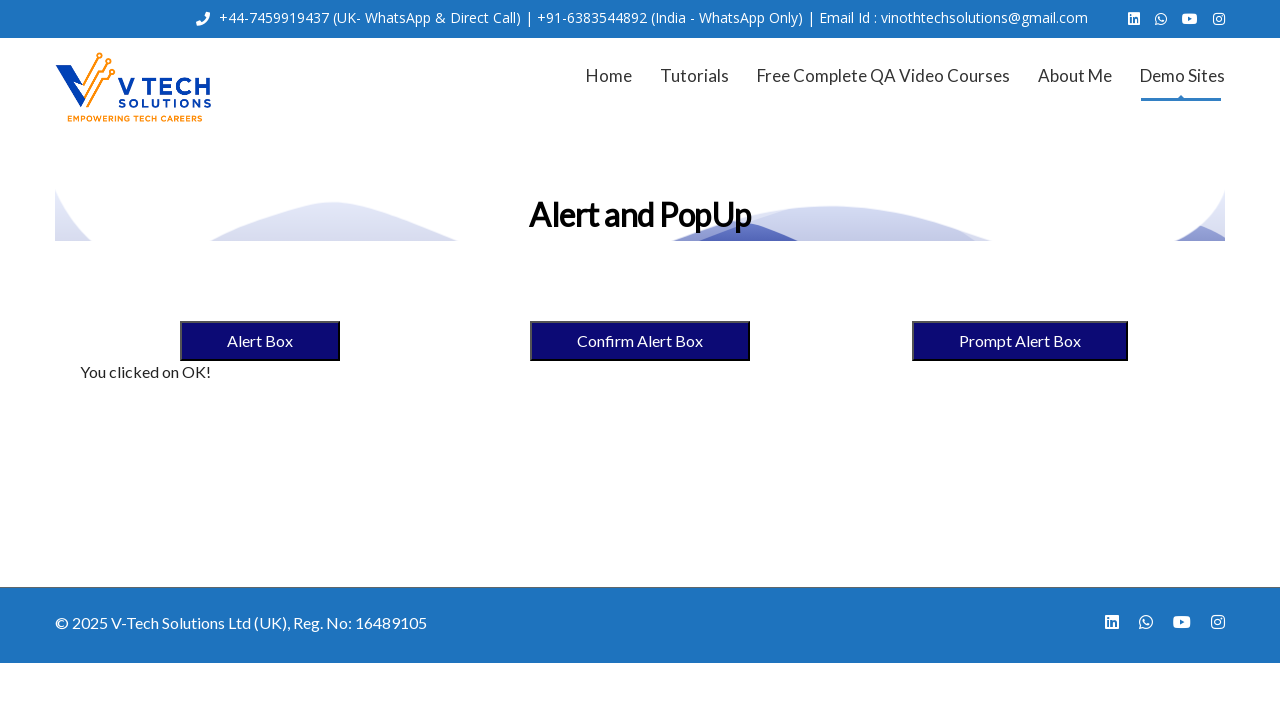